Navigates to a housing listing page, clicks on a filter option to select a specific house type, and waits for the filtered results to display

Starting URL: https://select.pdgzf.com/houseLists

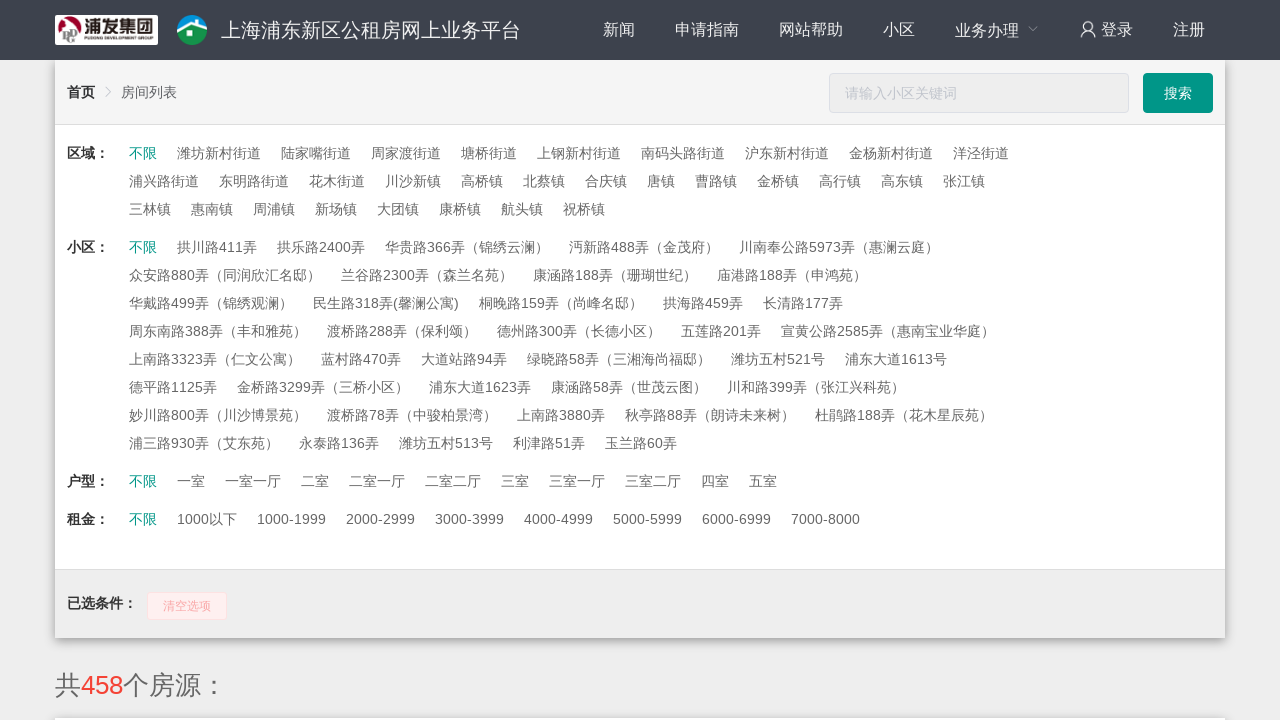

Waited for filter elements to load
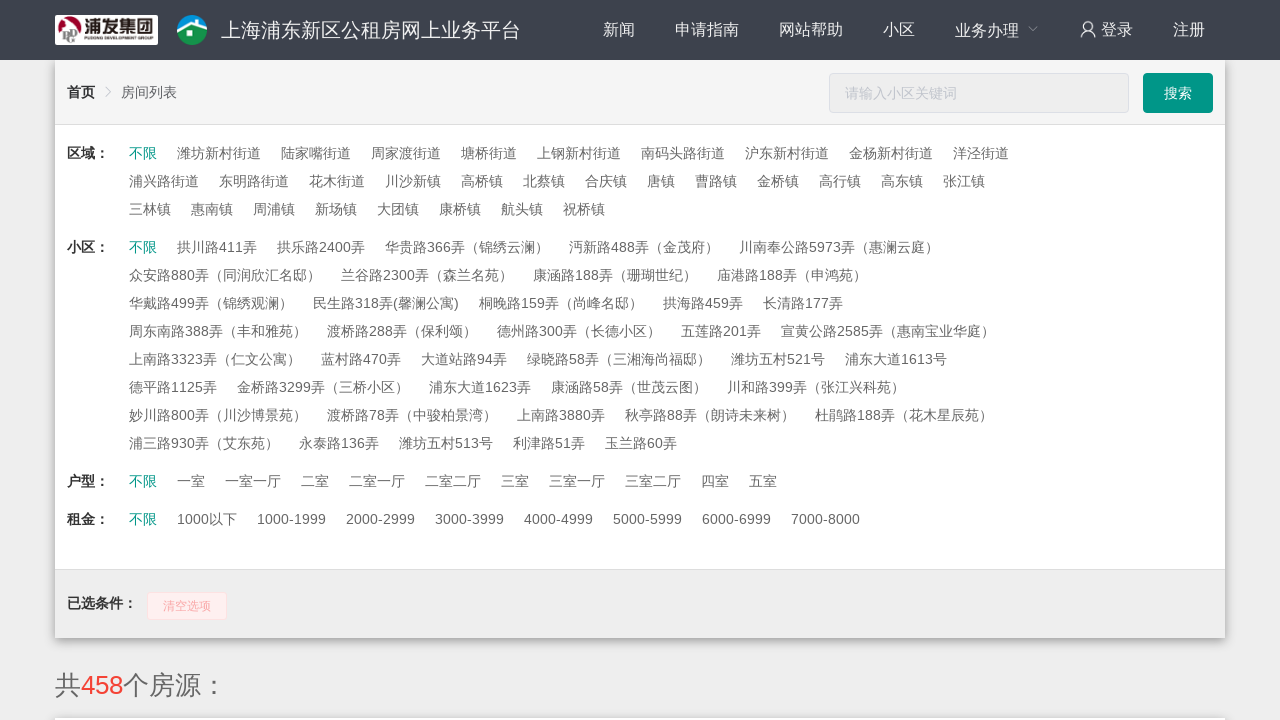

Located filter element list
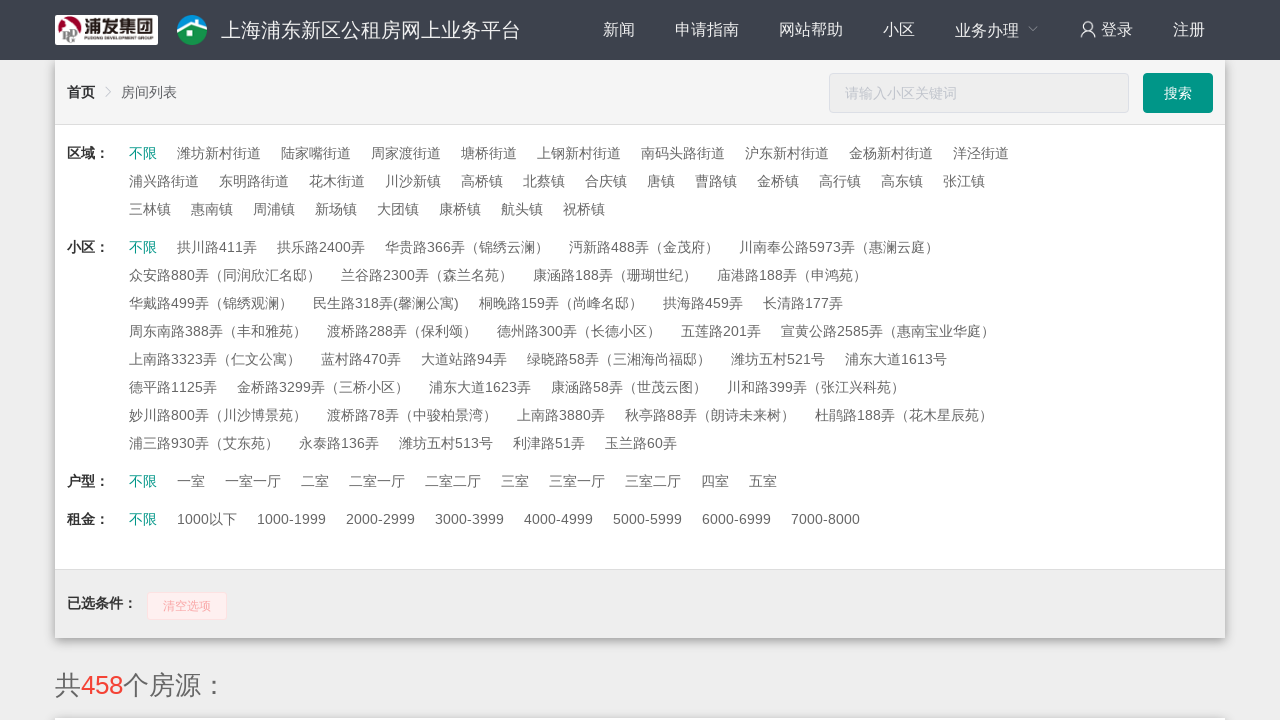

Located specific house type filter option (3rd filter, 3rd item)
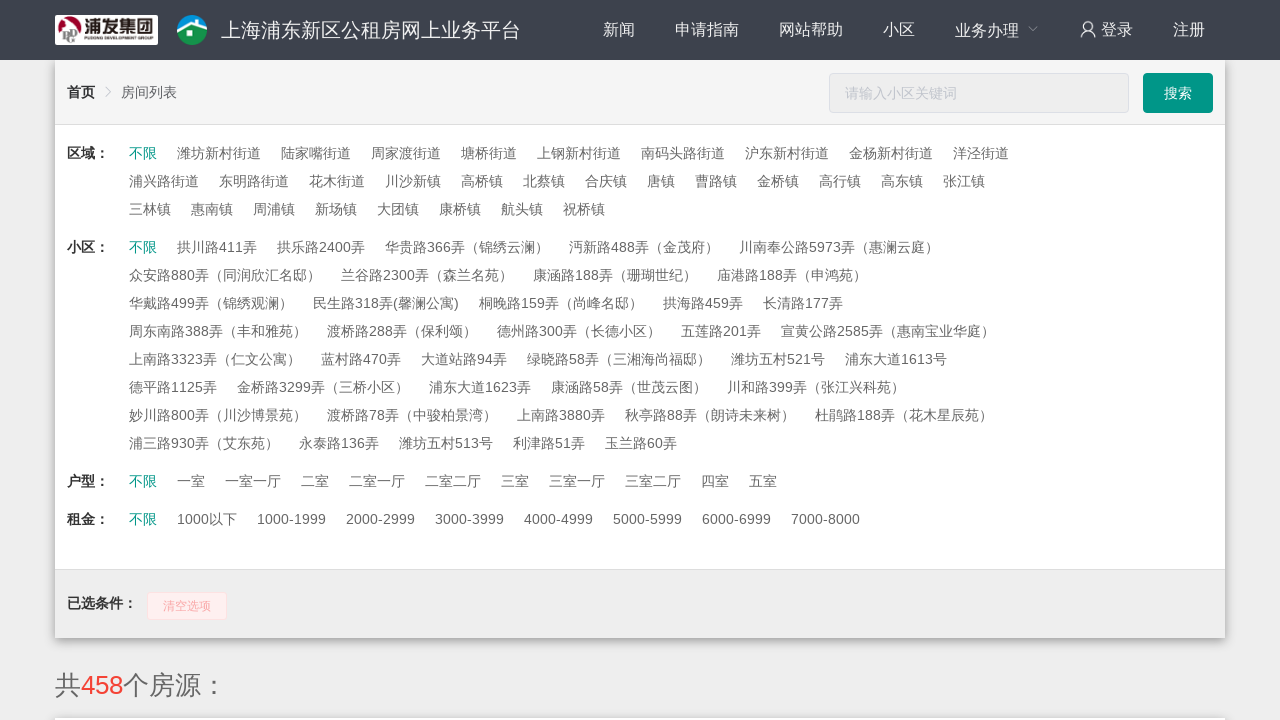

Clicked on house type filter option at (253, 482) on ul.clearfix.fl >> nth=2 >> li >> nth=2
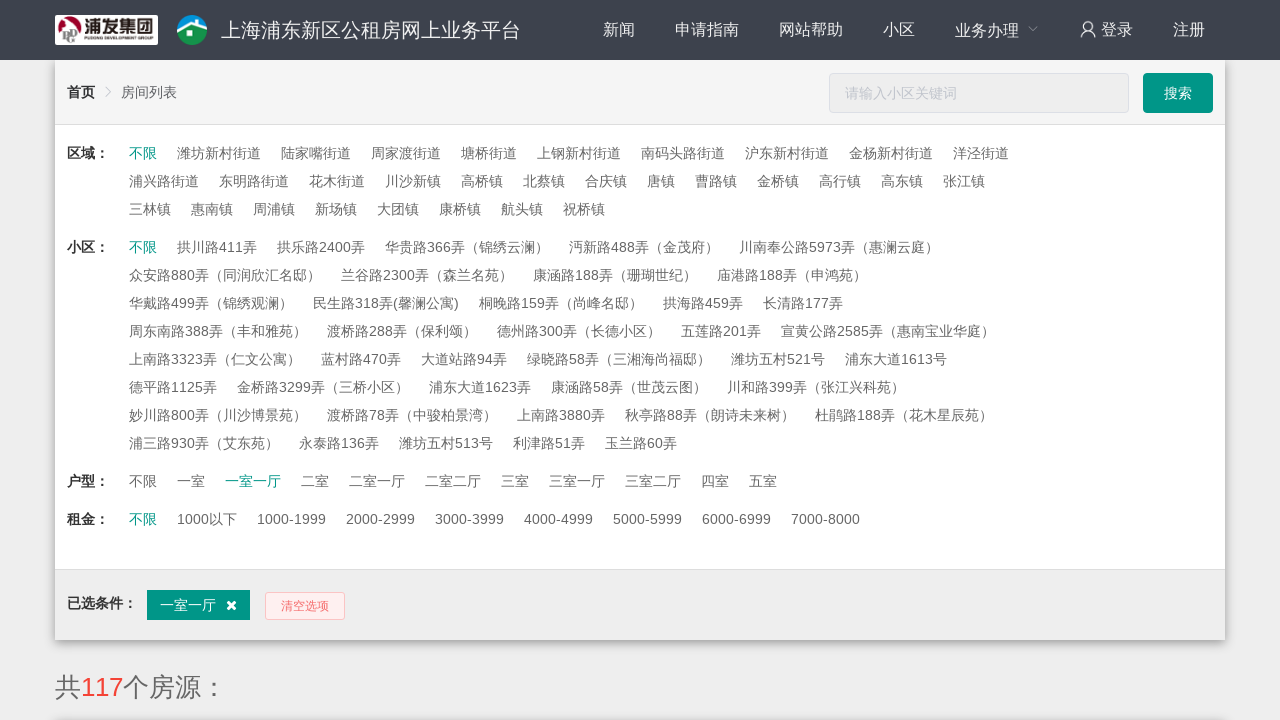

Waited for filtered housing results to display
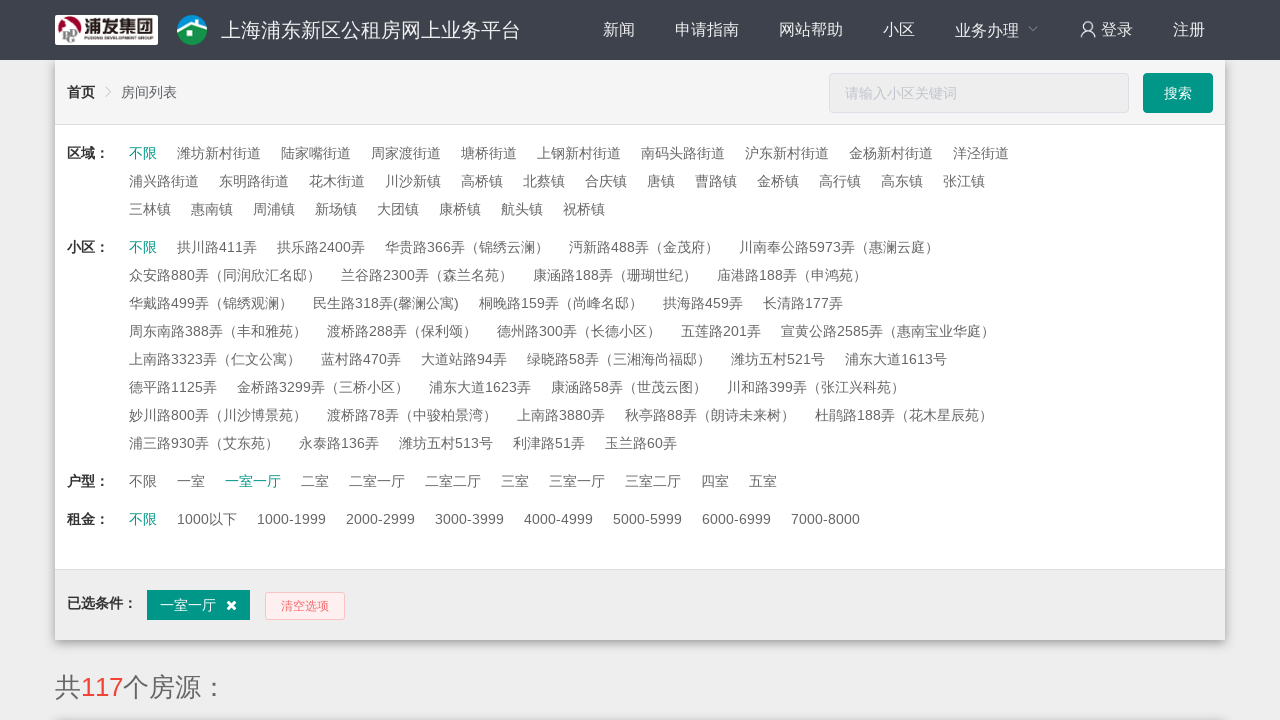

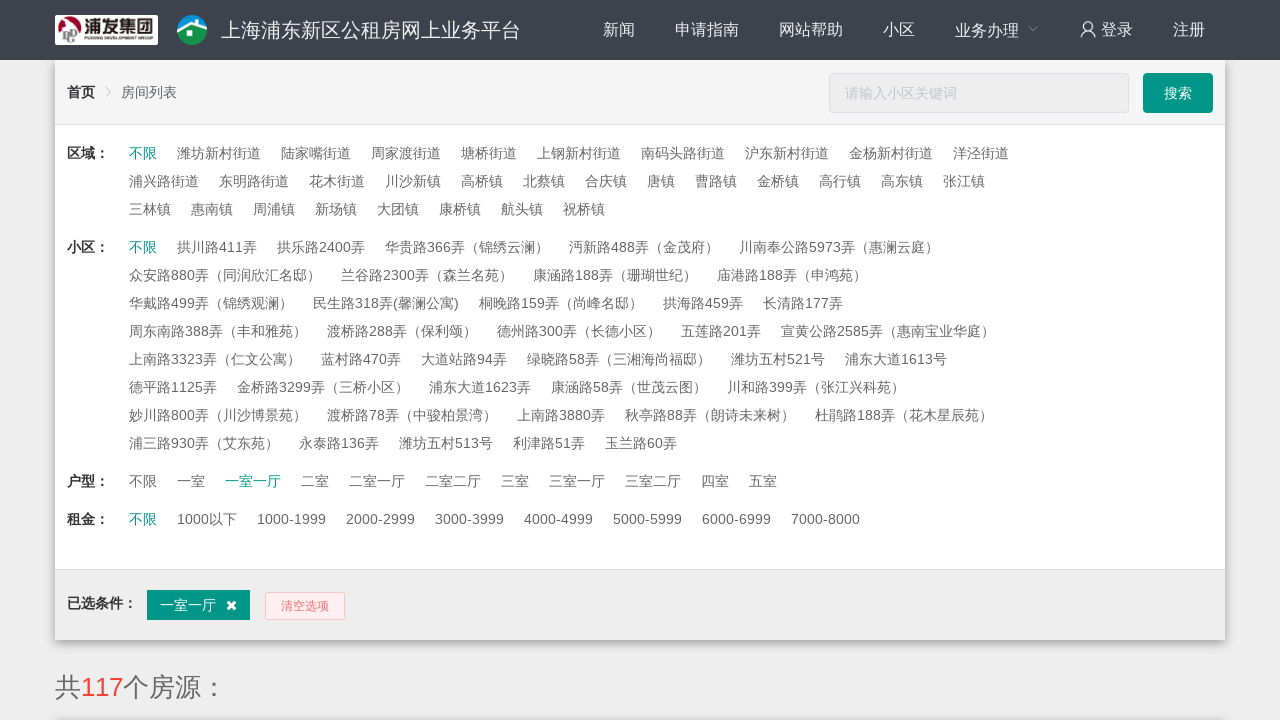